Tests that edits are saved when the input field loses focus (blur event)

Starting URL: https://demo.playwright.dev/todomvc

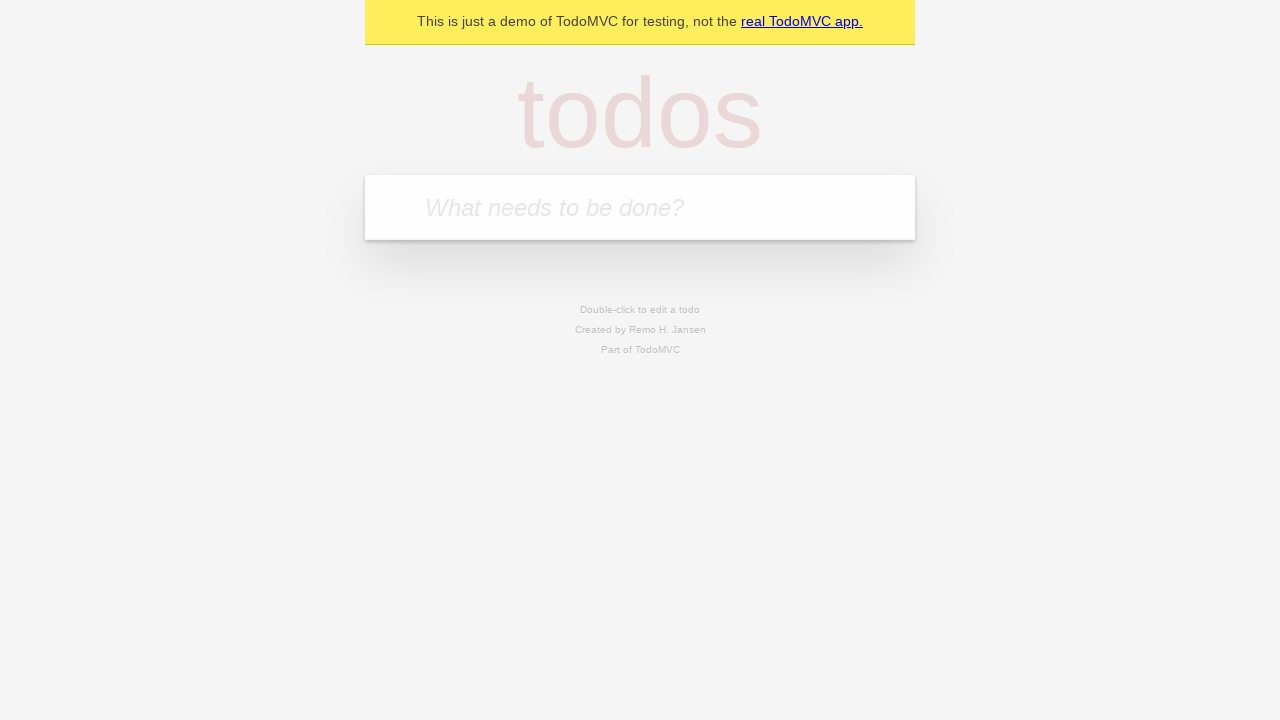

Filled first todo input with 'buy some cheese' on internal:attr=[placeholder="What needs to be done?"i]
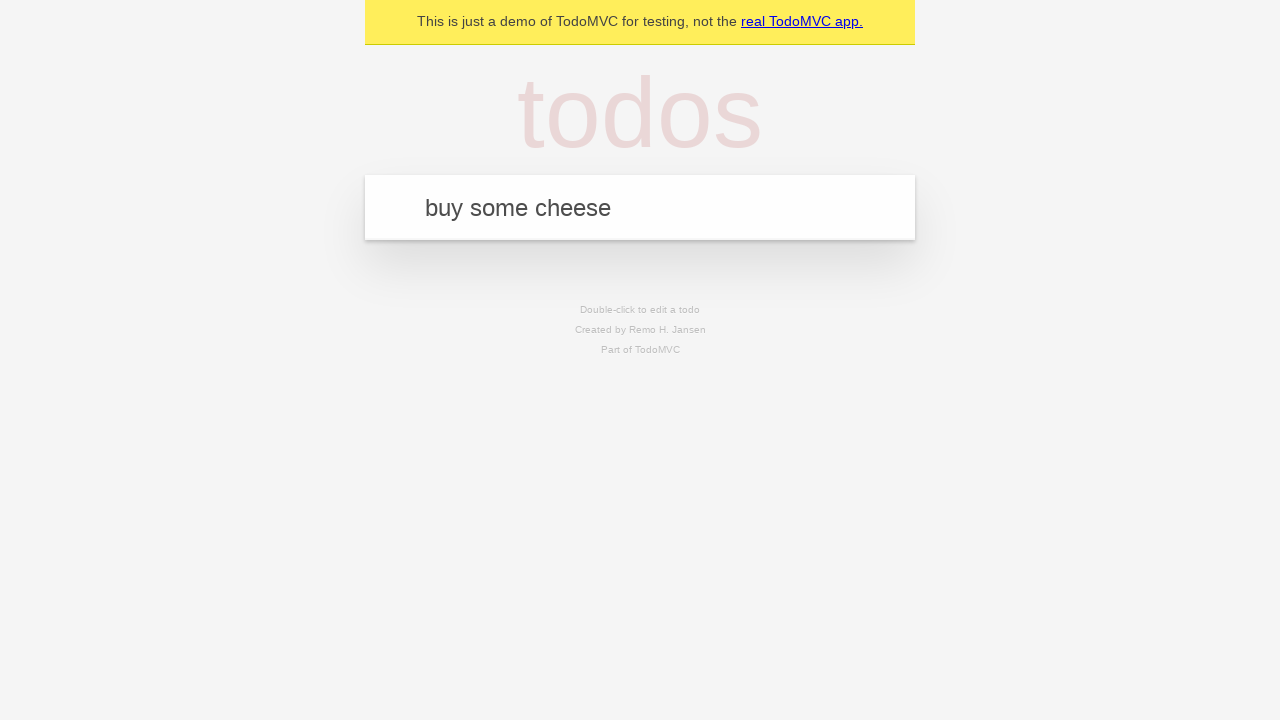

Pressed Enter to create first todo on internal:attr=[placeholder="What needs to be done?"i]
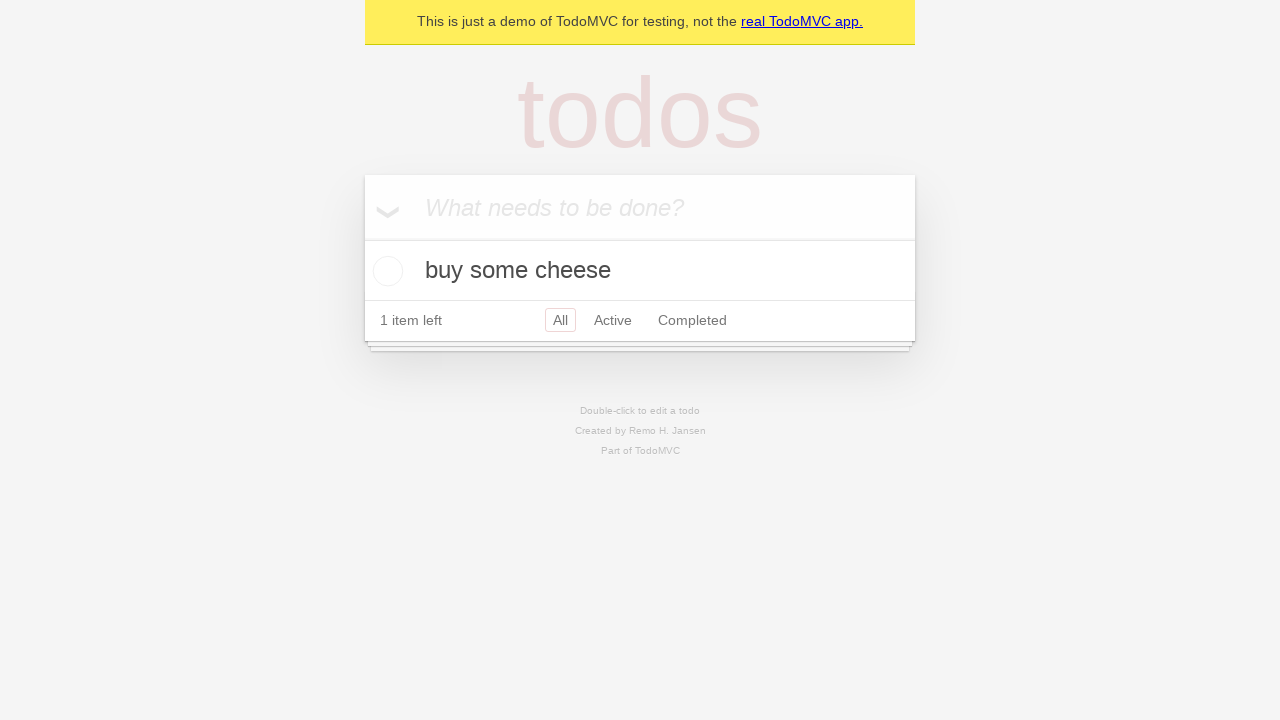

Filled second todo input with 'feed the cat' on internal:attr=[placeholder="What needs to be done?"i]
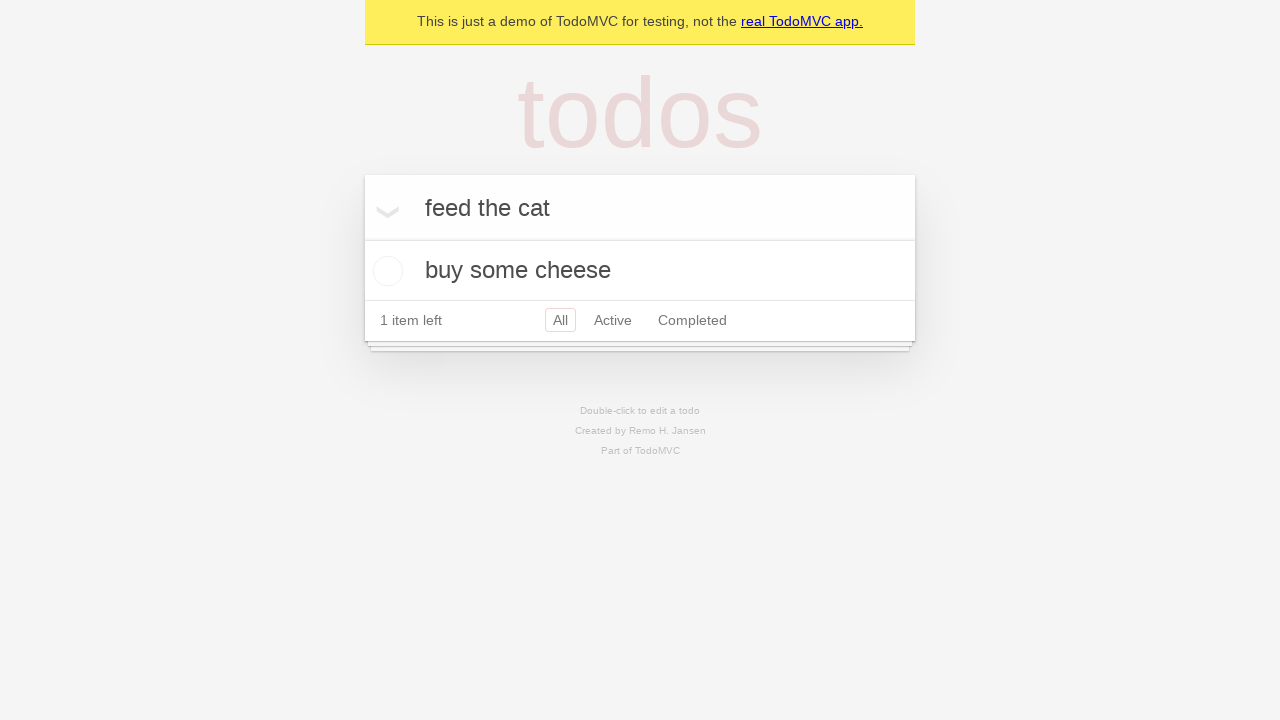

Pressed Enter to create second todo on internal:attr=[placeholder="What needs to be done?"i]
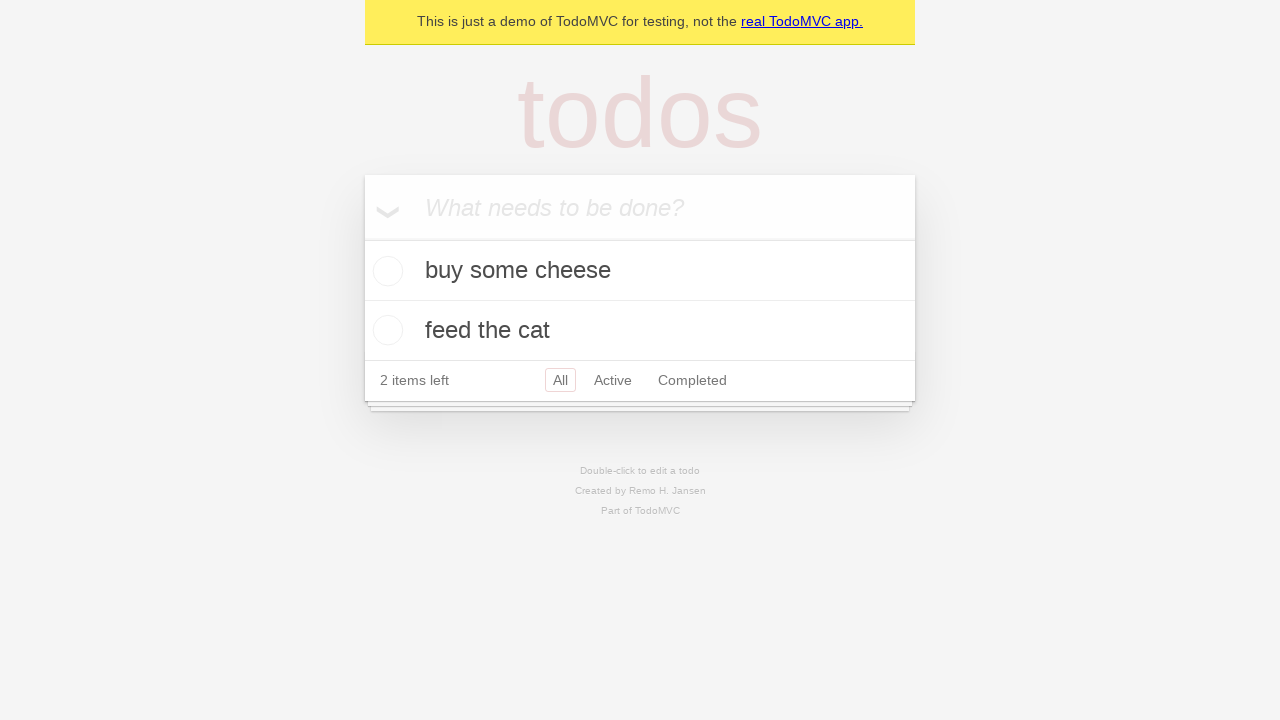

Filled third todo input with 'book a doctors appointment' on internal:attr=[placeholder="What needs to be done?"i]
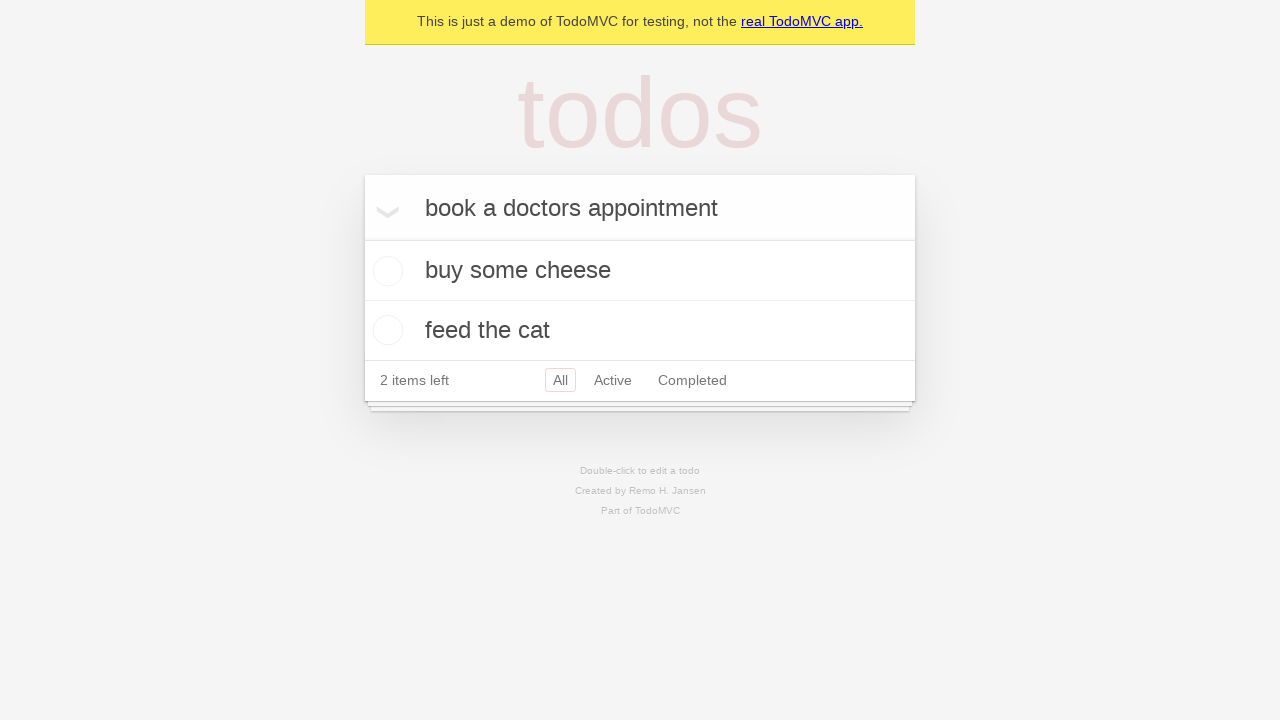

Pressed Enter to create third todo on internal:attr=[placeholder="What needs to be done?"i]
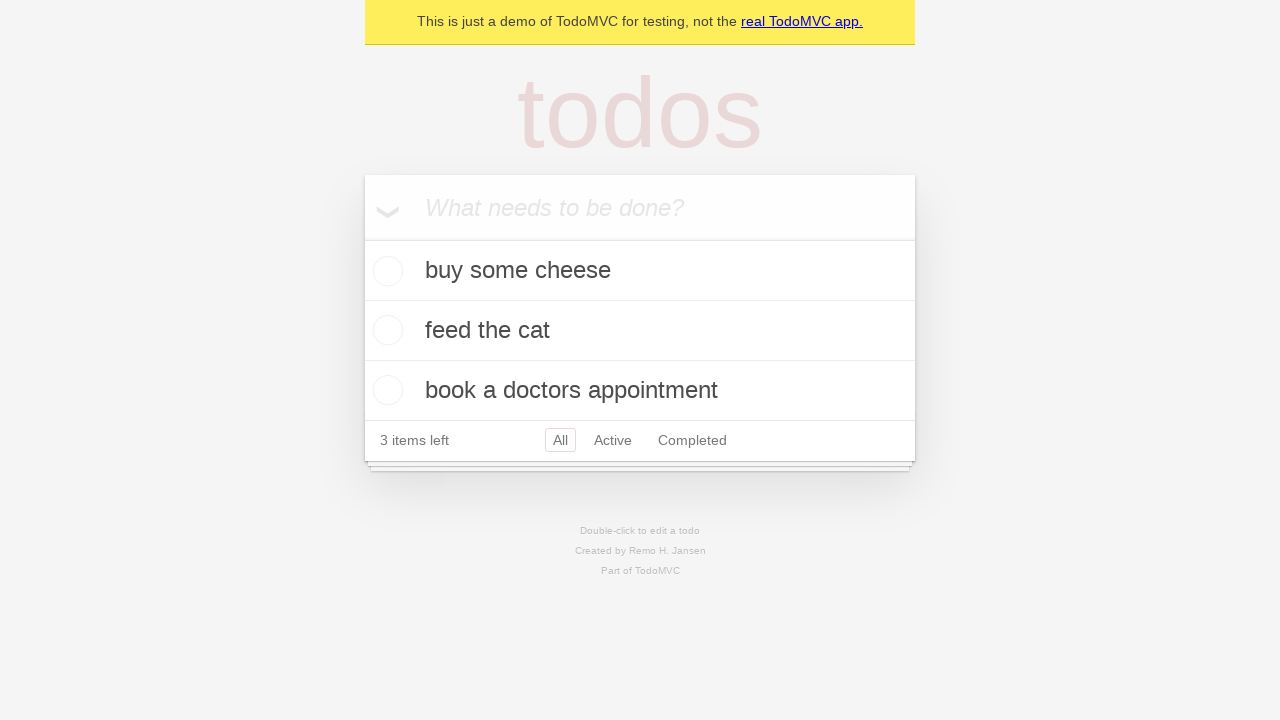

Waited for todo items to load
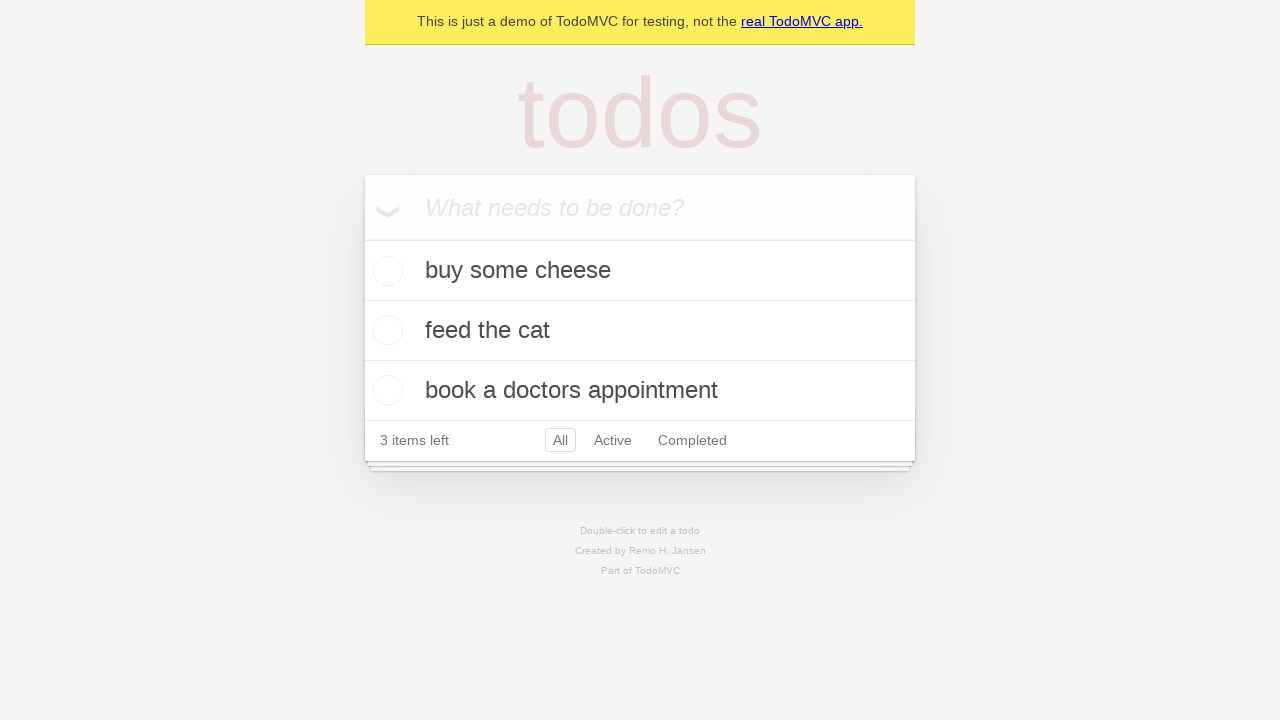

Double-clicked second todo item to enter edit mode at (640, 331) on internal:testid=[data-testid="todo-item"s] >> nth=1
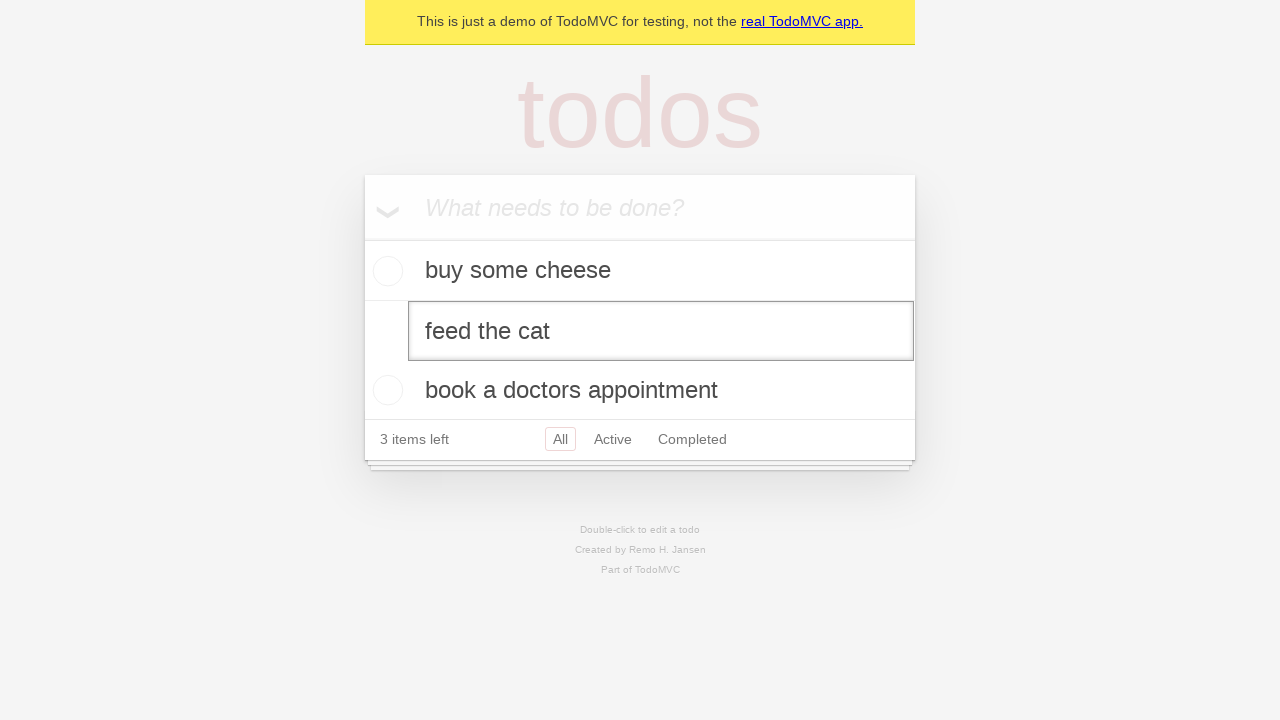

Changed todo text from 'feed the cat' to 'buy some sausages' on internal:testid=[data-testid="todo-item"s] >> nth=1 >> internal:role=textbox[nam
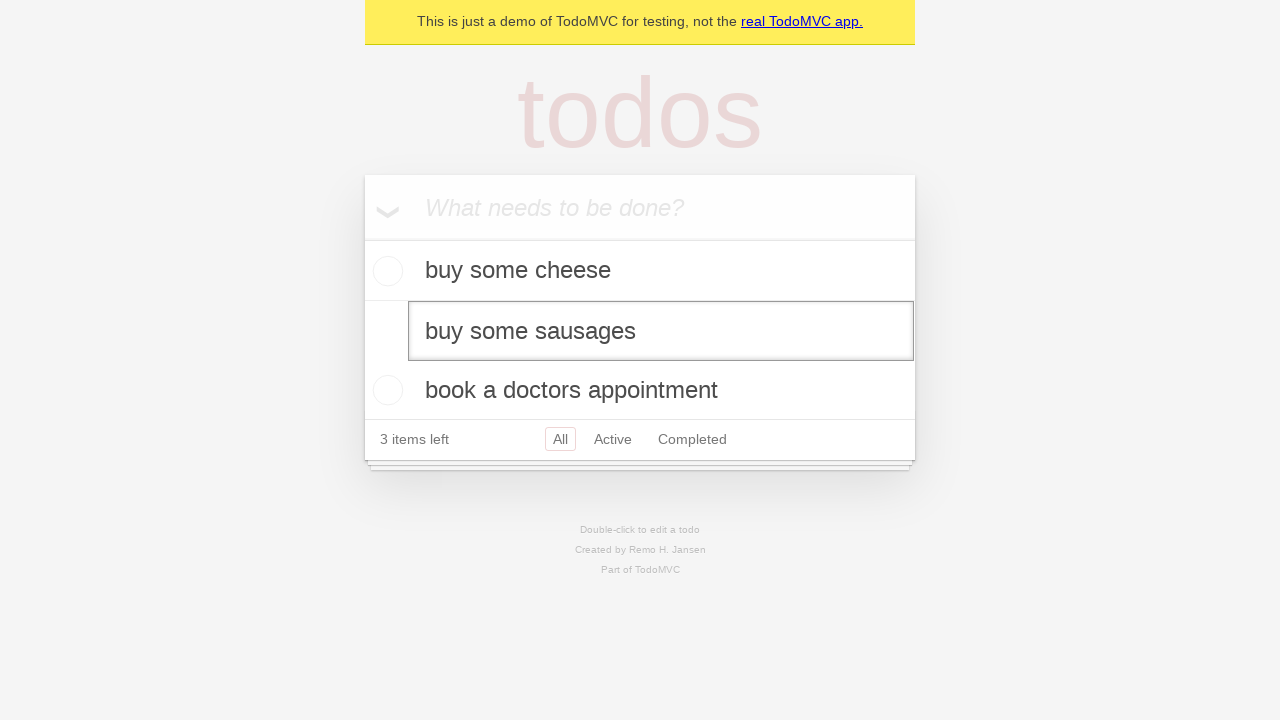

Dispatched blur event to save edits on input field
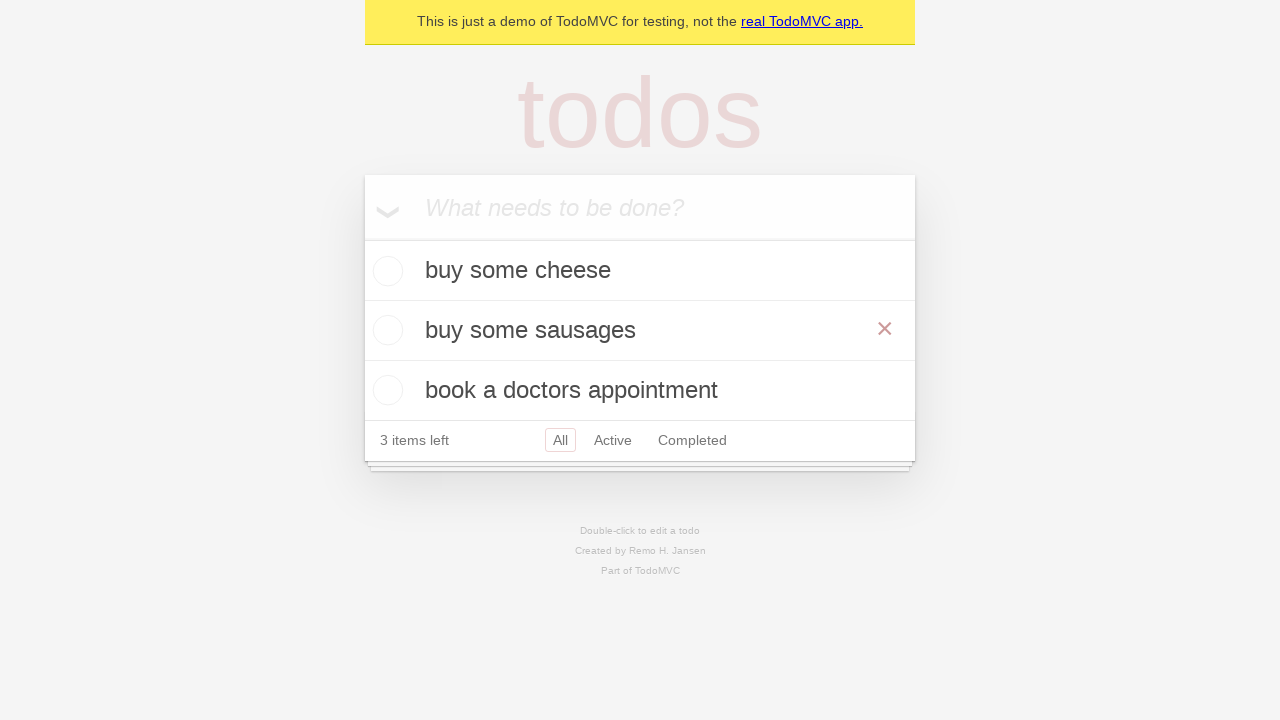

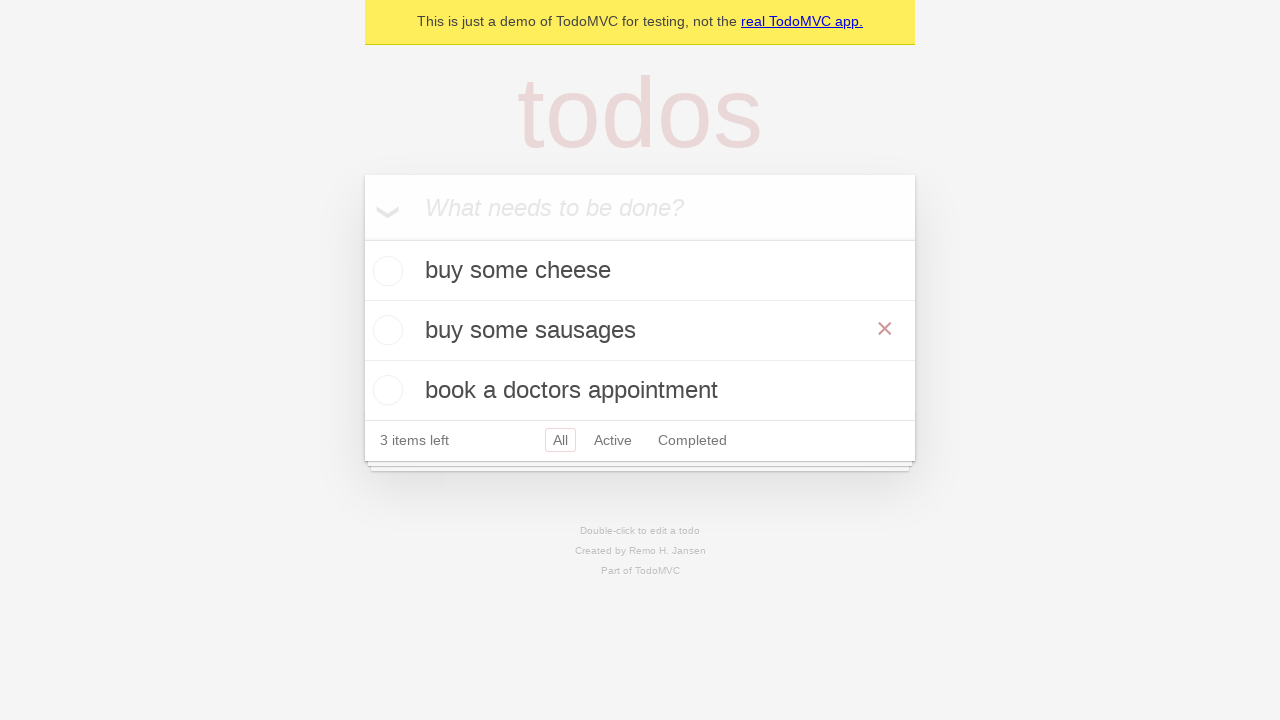